Retrieves and verifies the page title of the login page

Starting URL: https://opensource-demo.orangehrmlive.com/web/index.php/auth/login

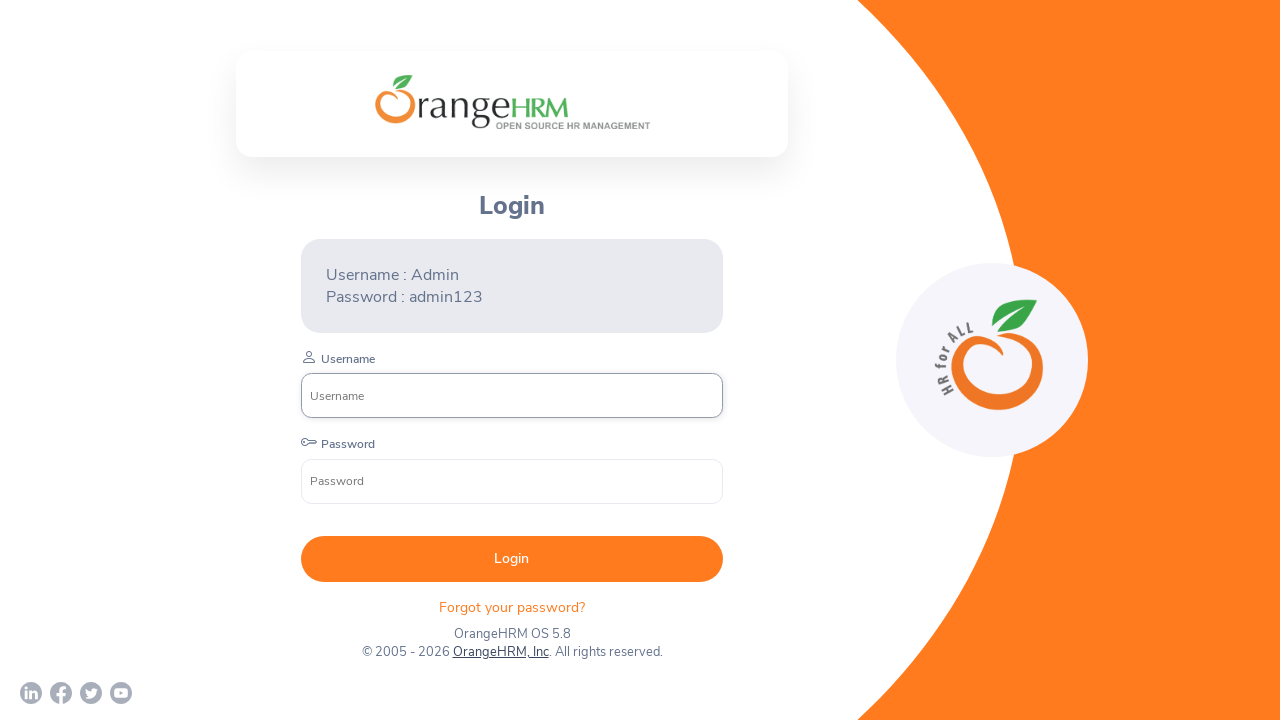

Retrieved page title from login page
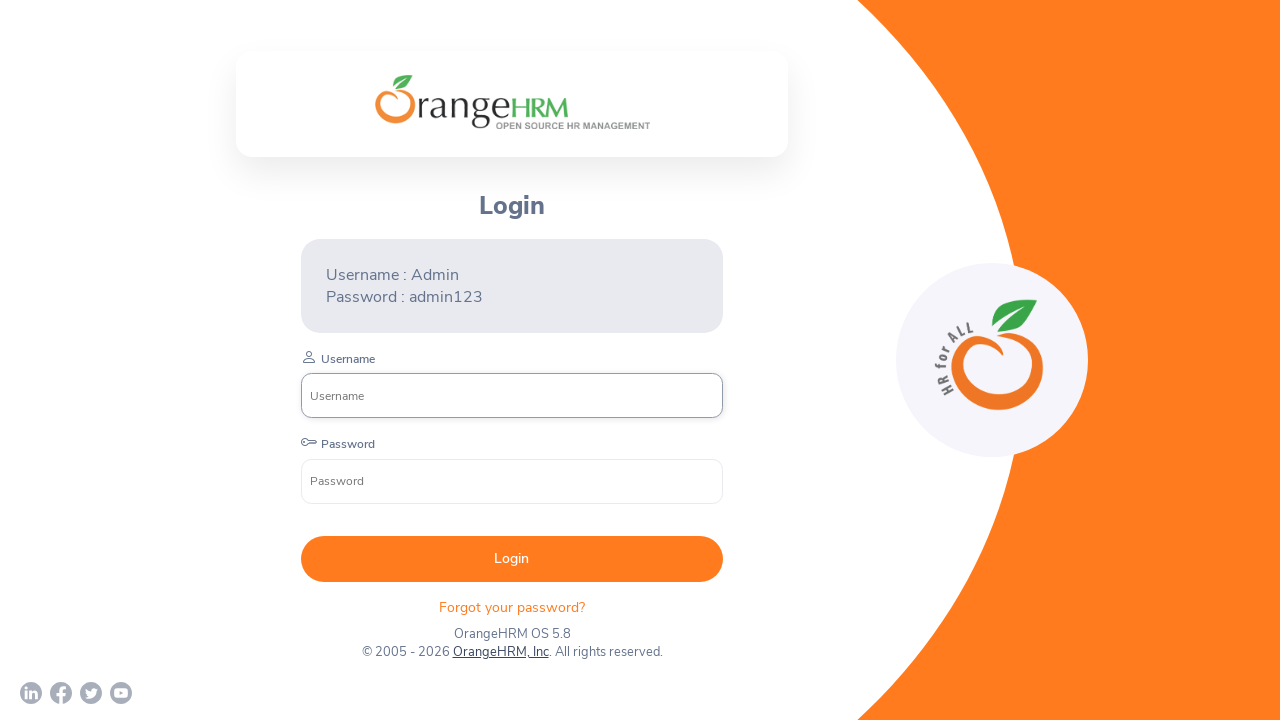

Verified that page title is not empty
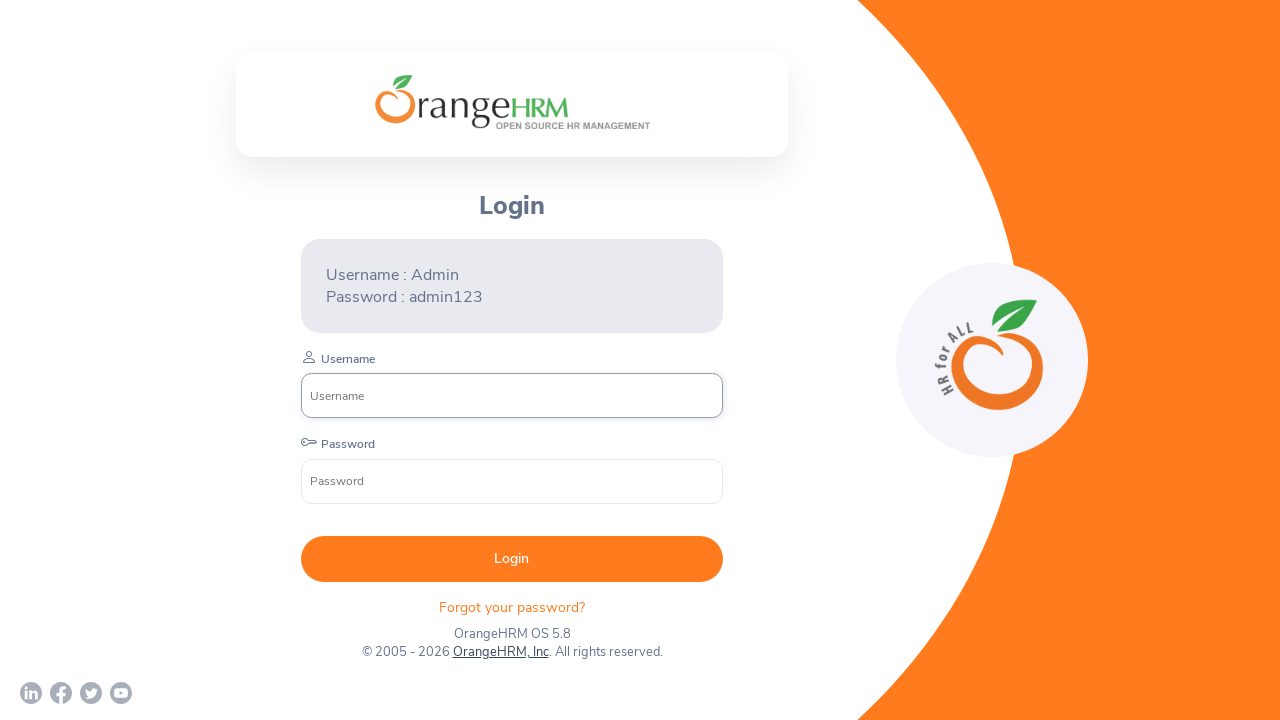

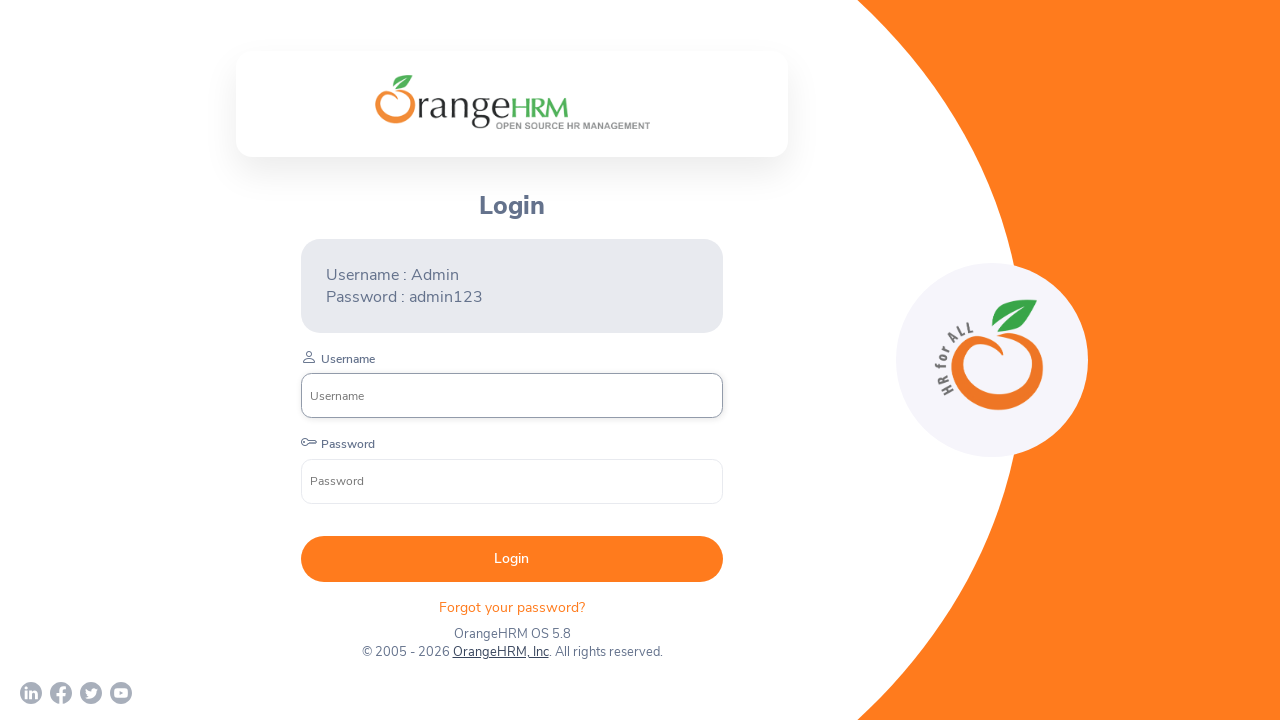